Tests JavaScript alert handling by clicking the alert button and accepting the alert dialog

Starting URL: https://the-internet.herokuapp.com/javascript_alerts

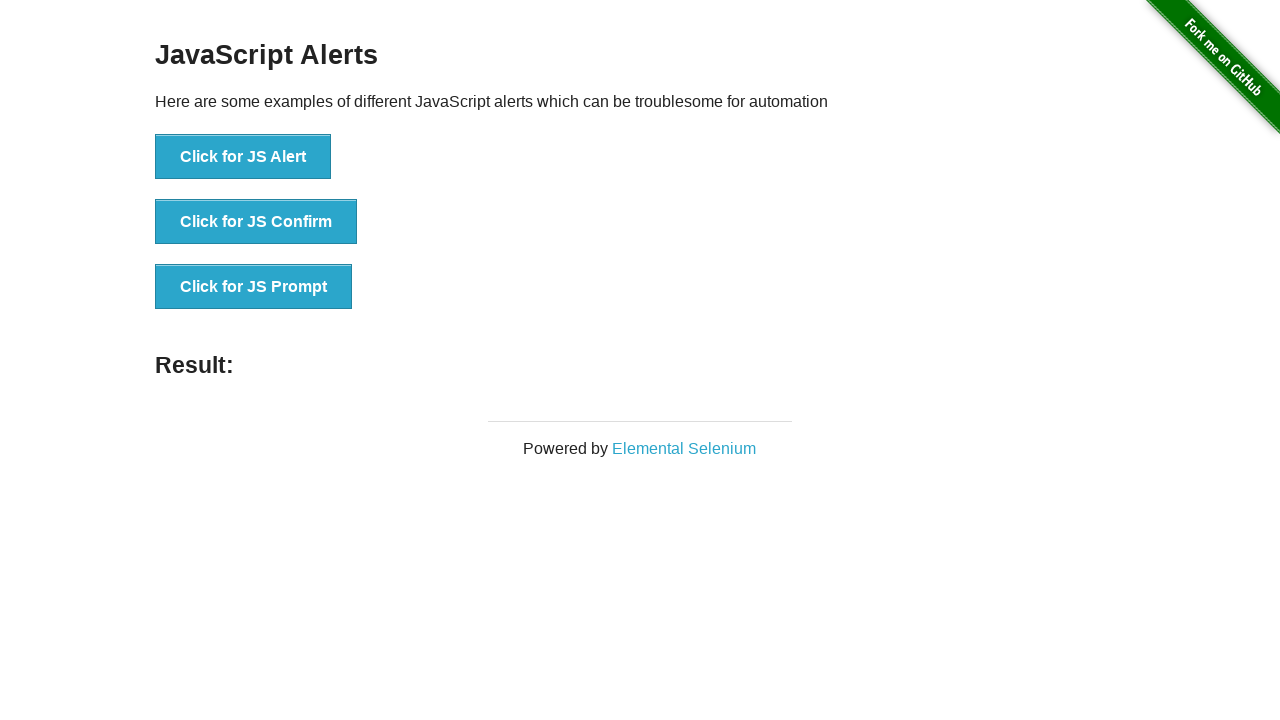

Set up dialog handler to automatically accept alerts
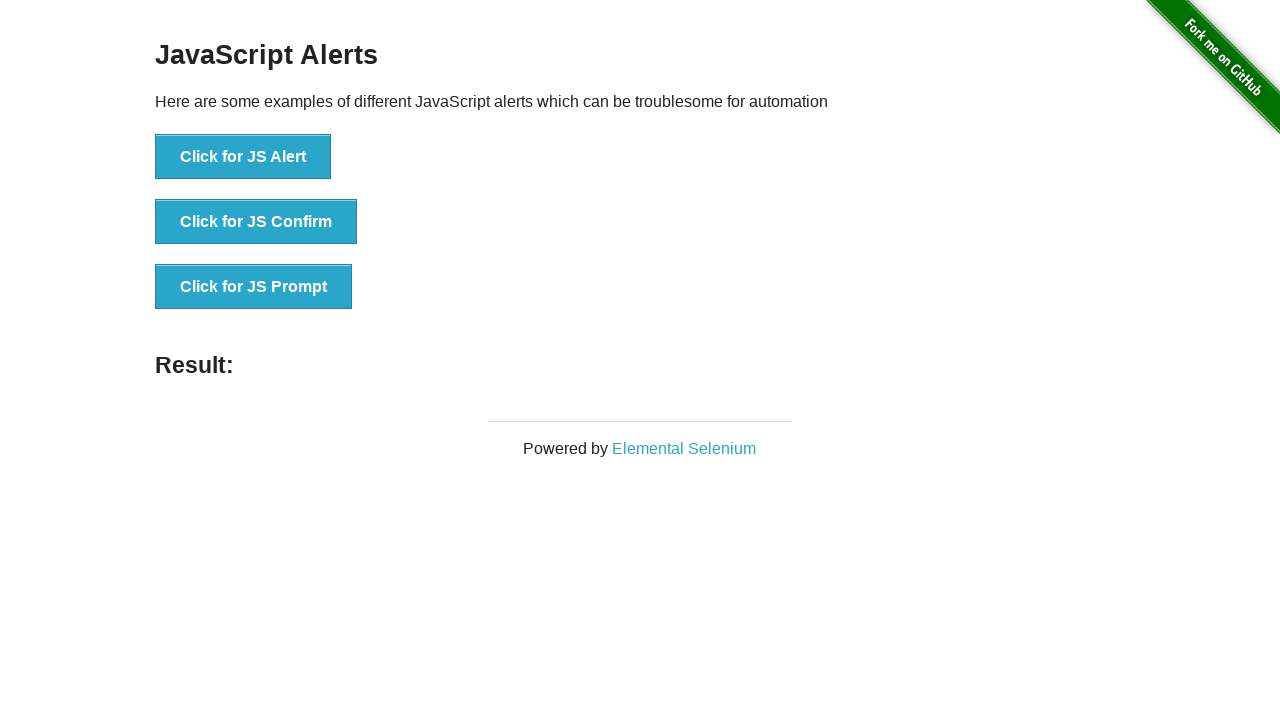

JS Alert button is ready
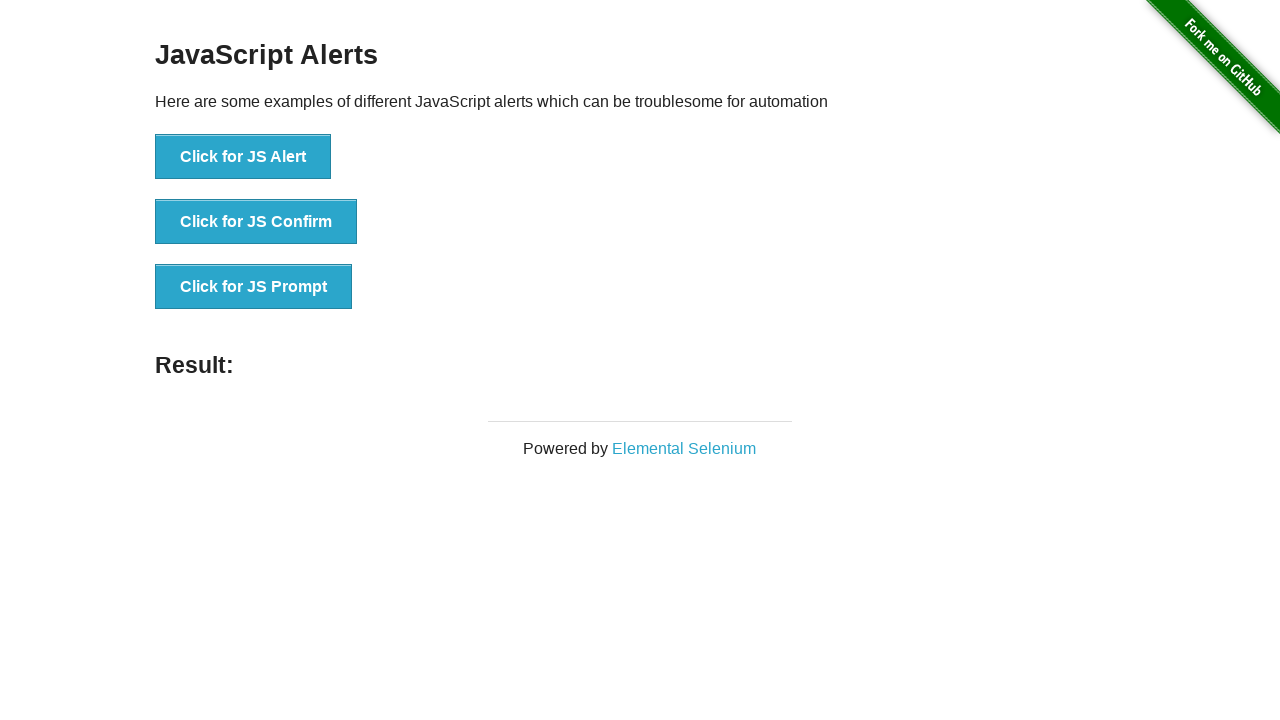

Clicked the JS Alert button at (243, 157) on xpath=//button[text()='Click for JS Alert']
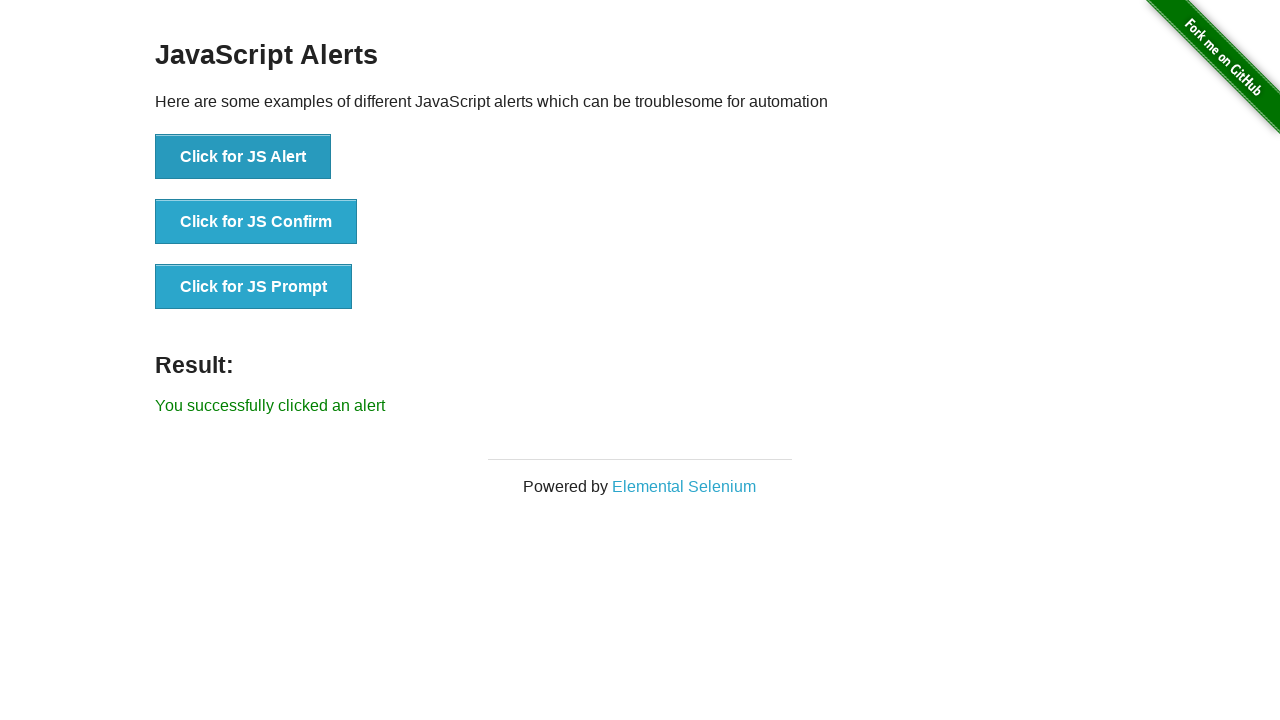

Alert was accepted and result message displayed
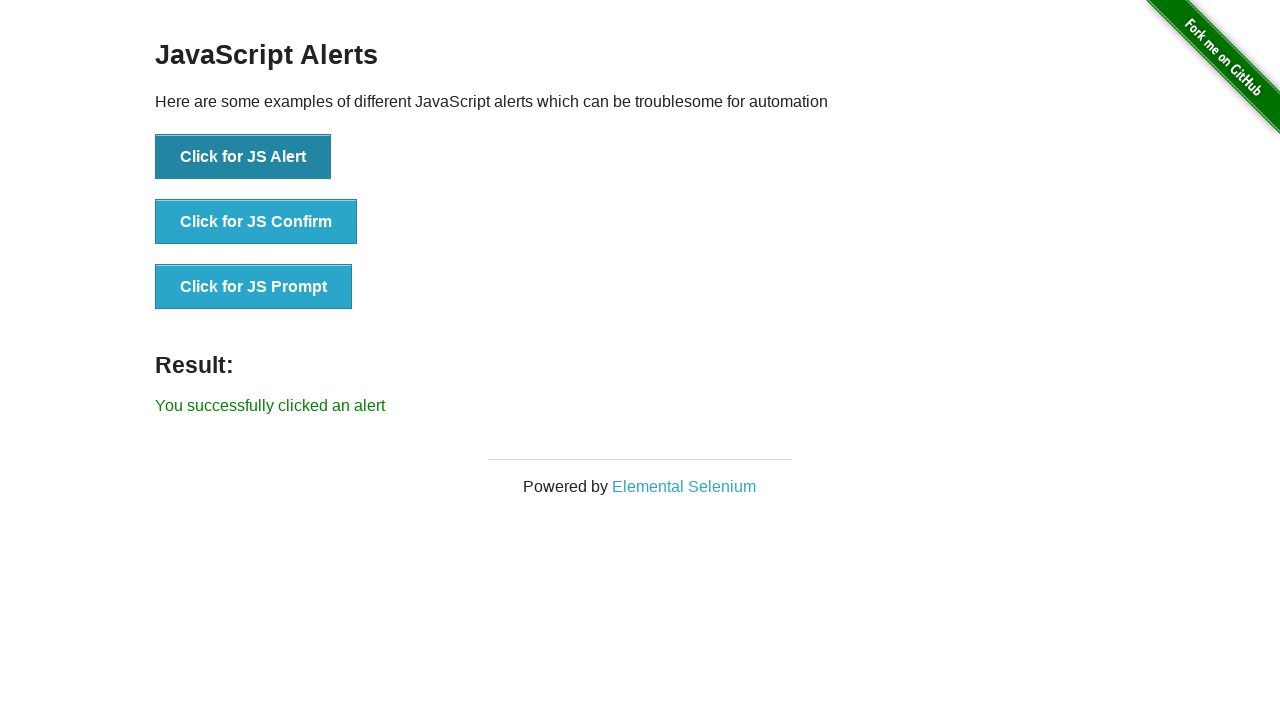

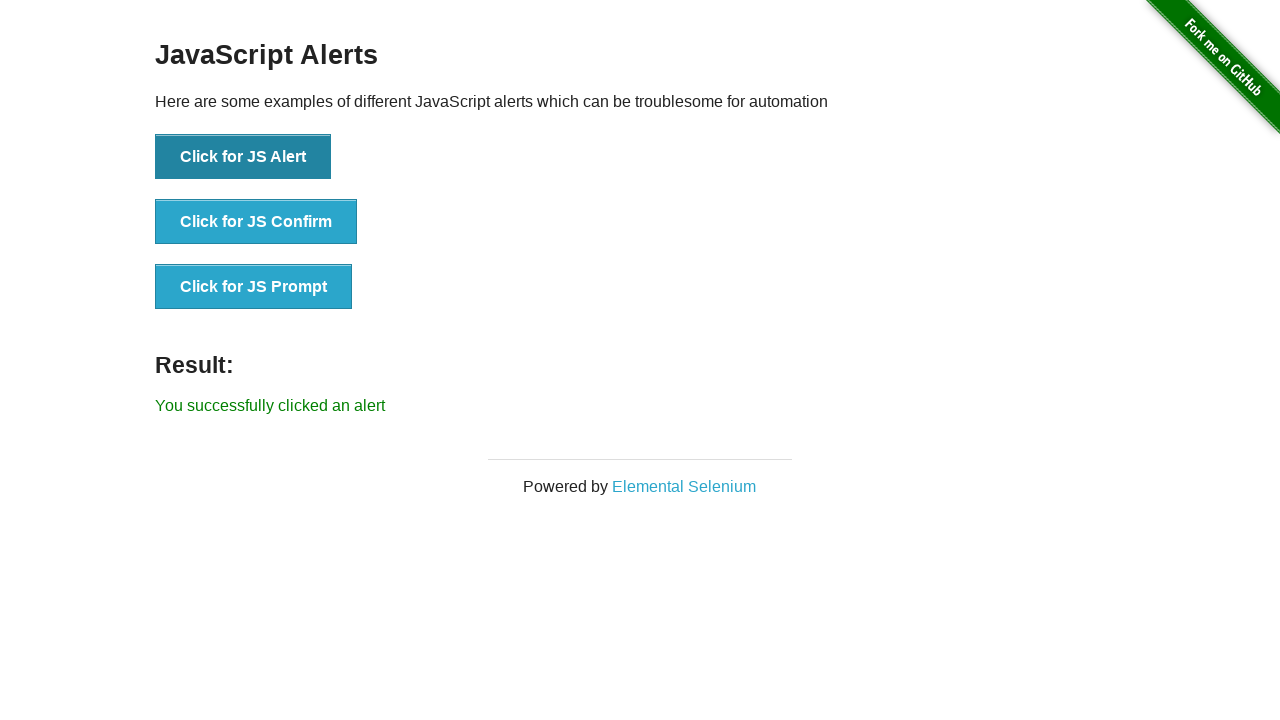